Tests prompt alert handling by clicking a button that shows a prompt, entering text, and accepting it

Starting URL: https://demoqa.com/alerts

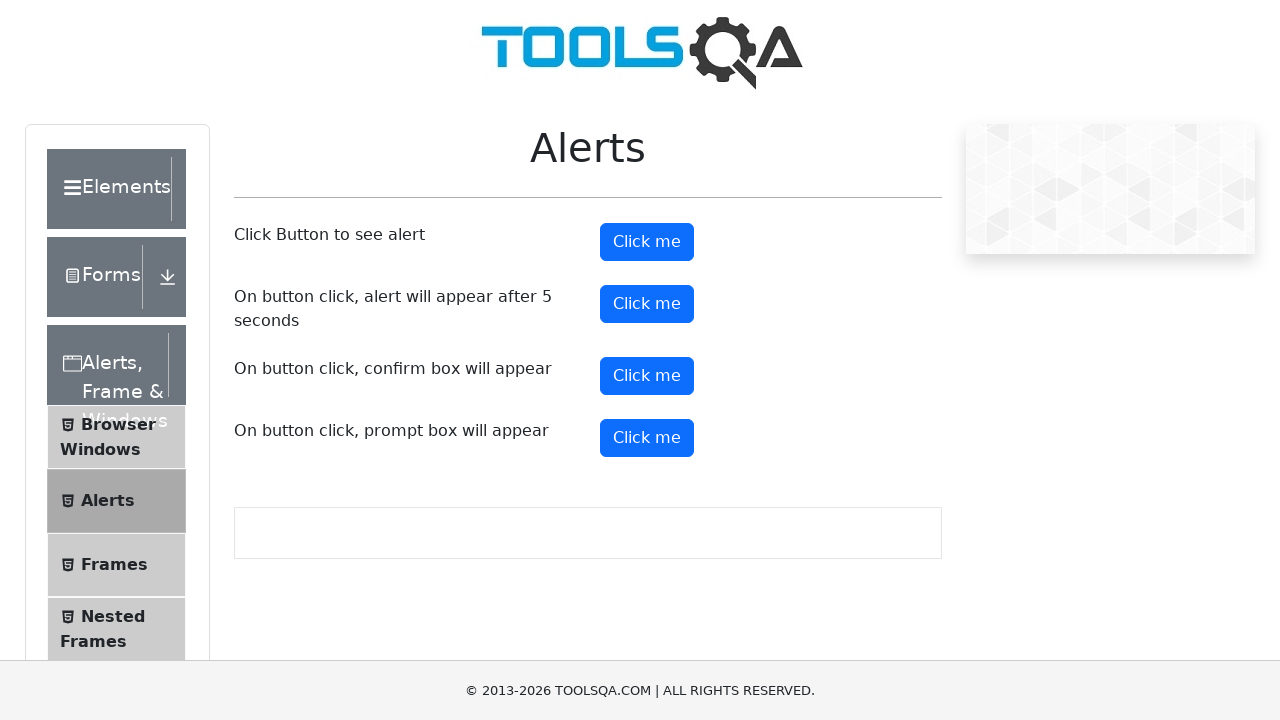

Set up dialog handler to accept prompt with text 'Harshal'
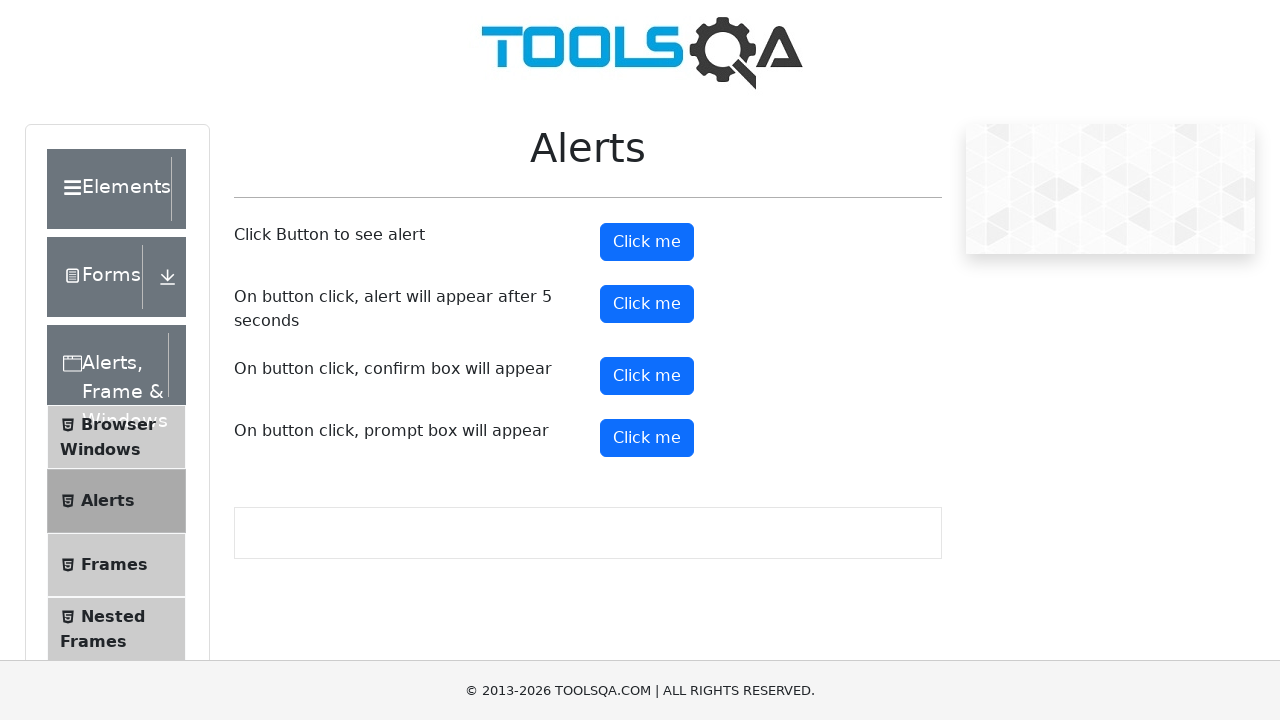

Clicked prompt button to trigger alert at (647, 438) on #promtButton
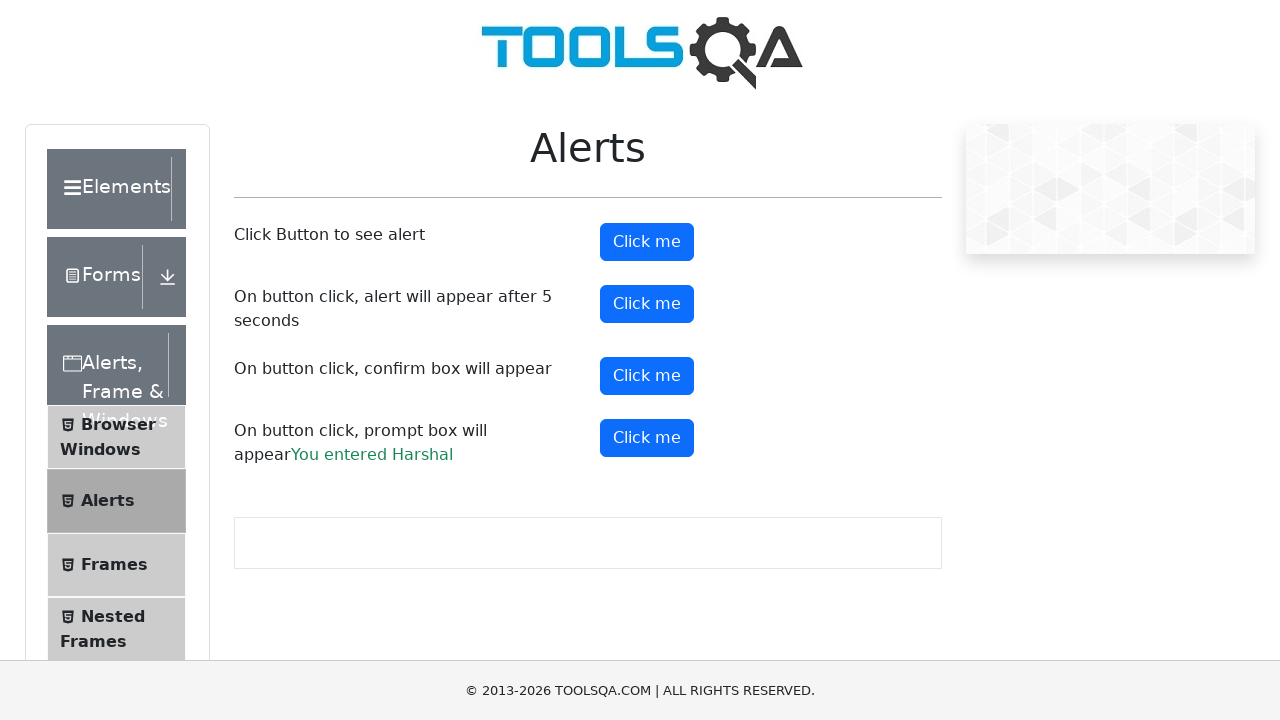

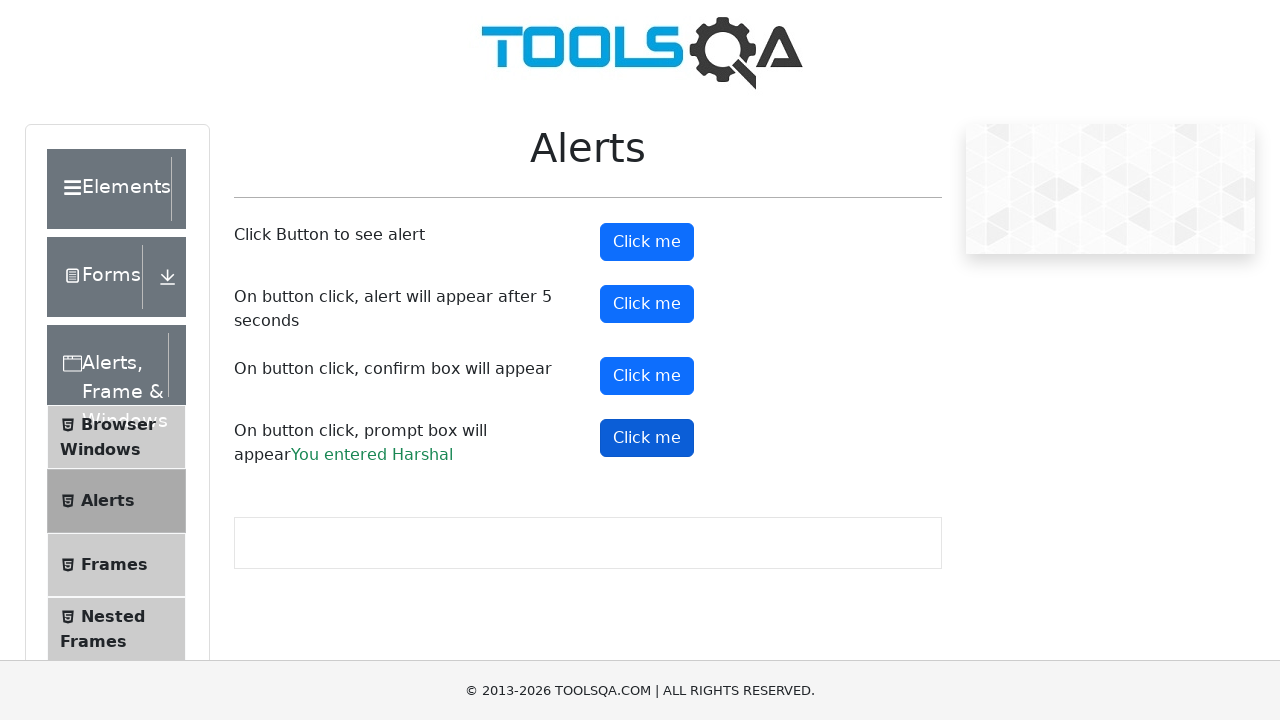